Tests JavaScript alert functionality by triggering alerts with different text inputs and accepting/dismissing them

Starting URL: https://rahulshettyacademy.com/AutomationPractice/

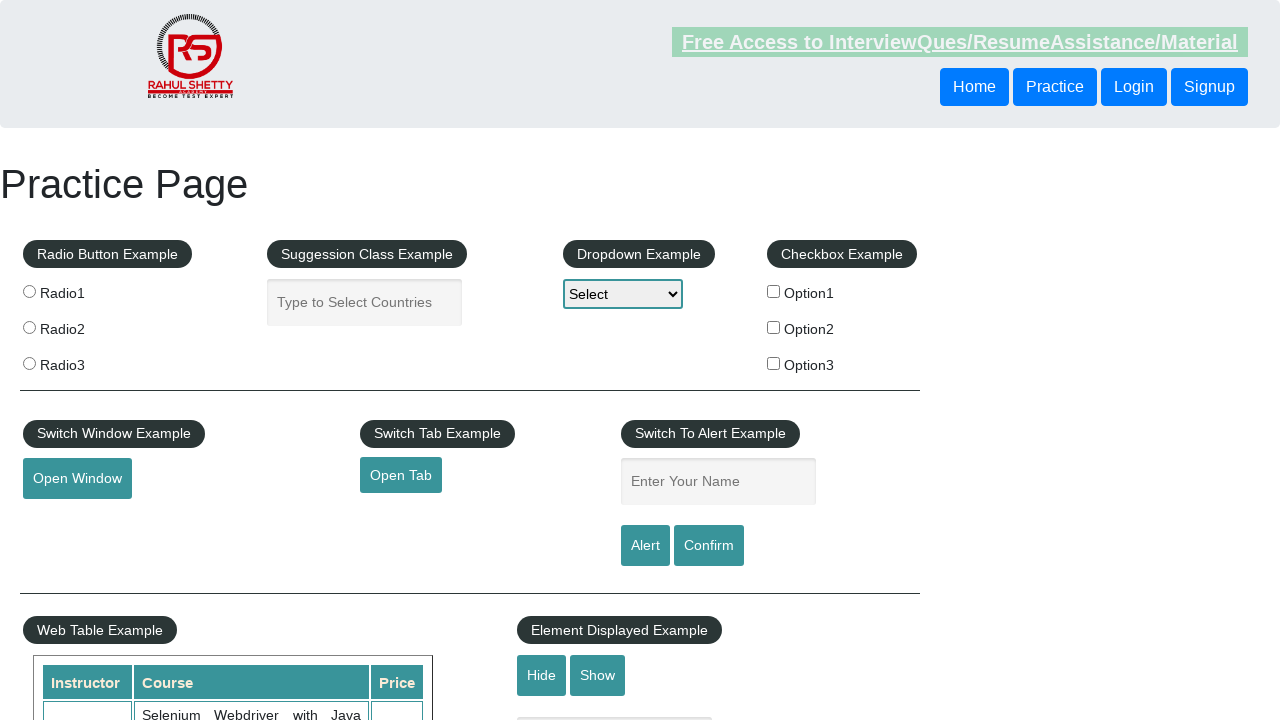

Filled name input field with 'Option3' on input[name='enter-name']
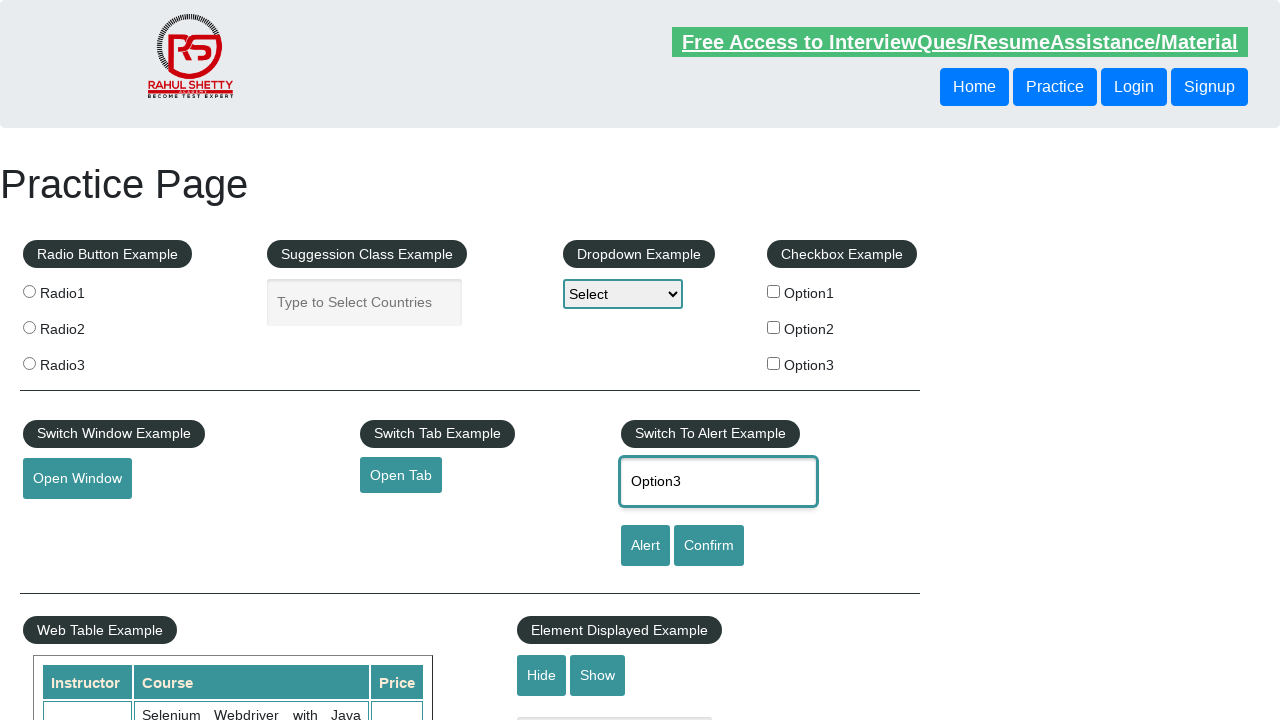

Clicked alert button to trigger first alert at (645, 546) on input#alertbtn
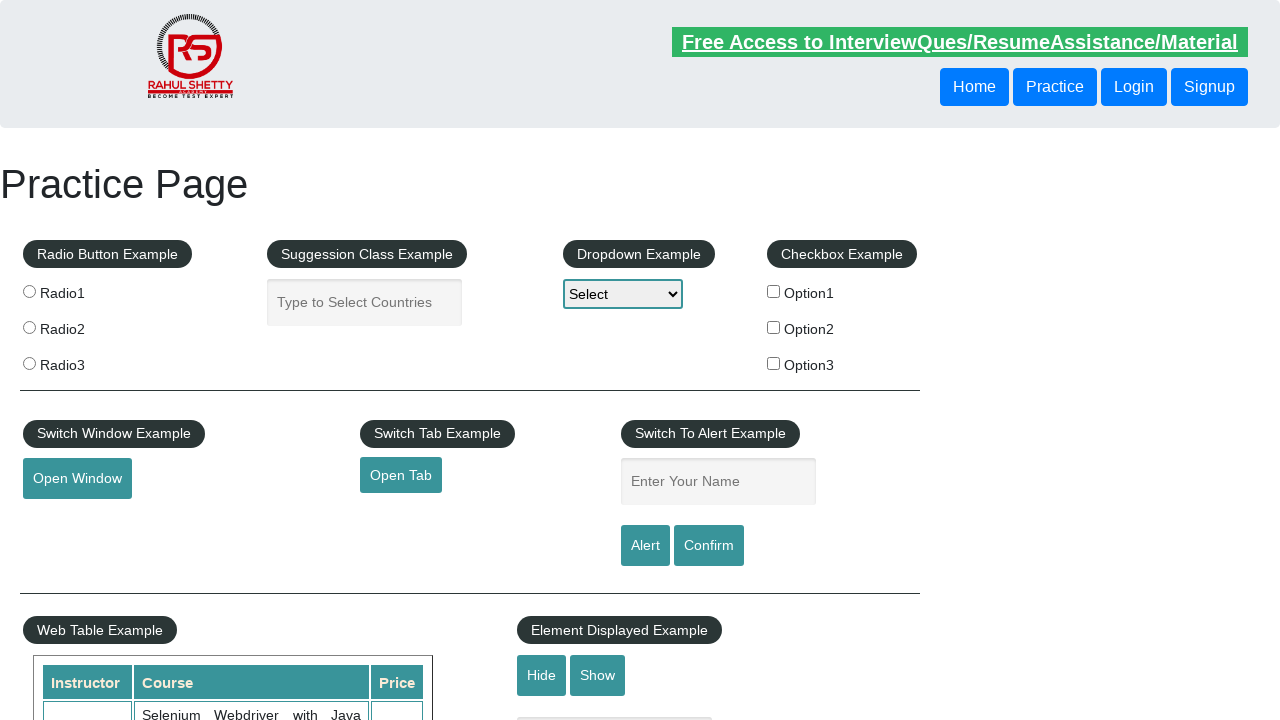

Set up dialog handler to accept alert
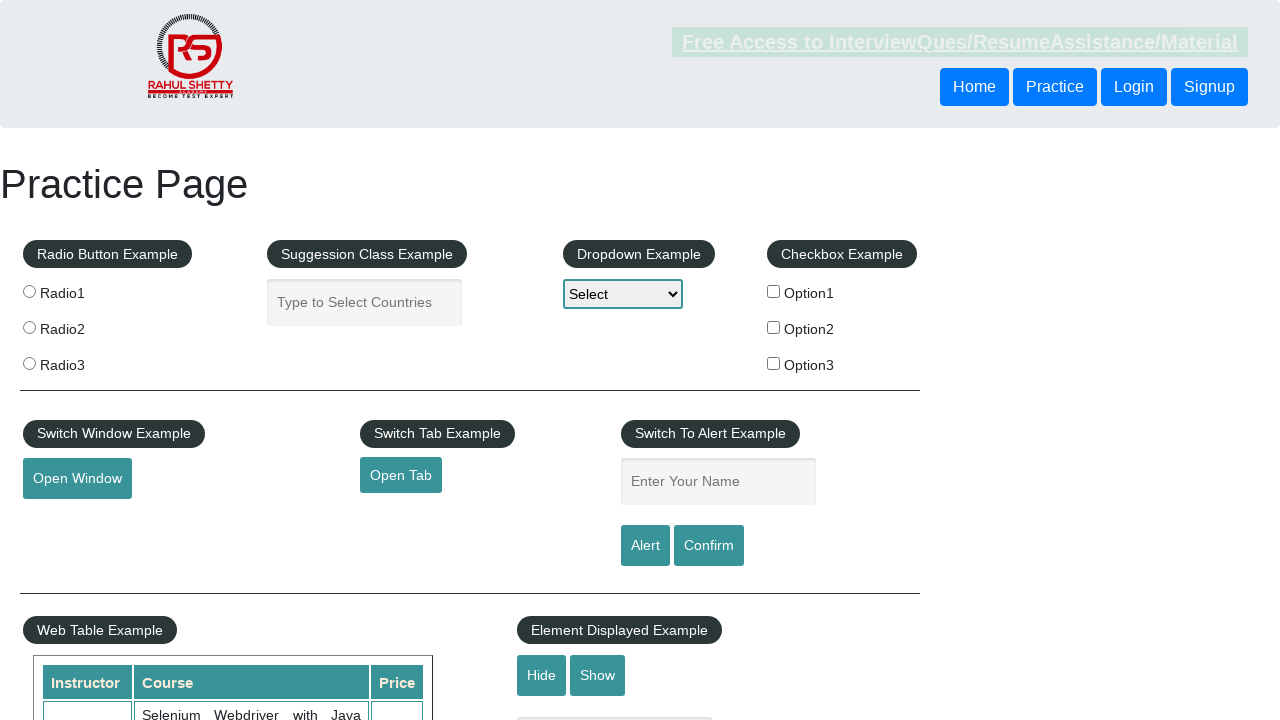

Waited 3 seconds for page to reset after alert acceptance
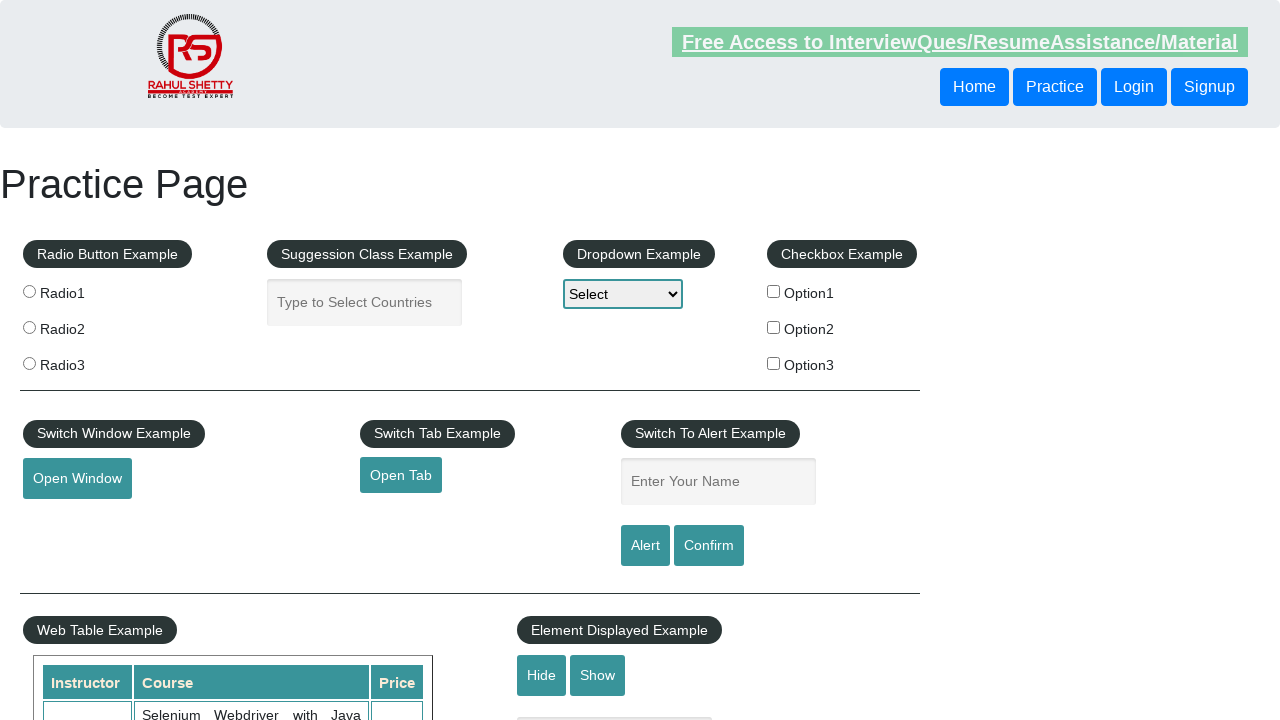

Filled name input field with 'Amit' on input[name='enter-name']
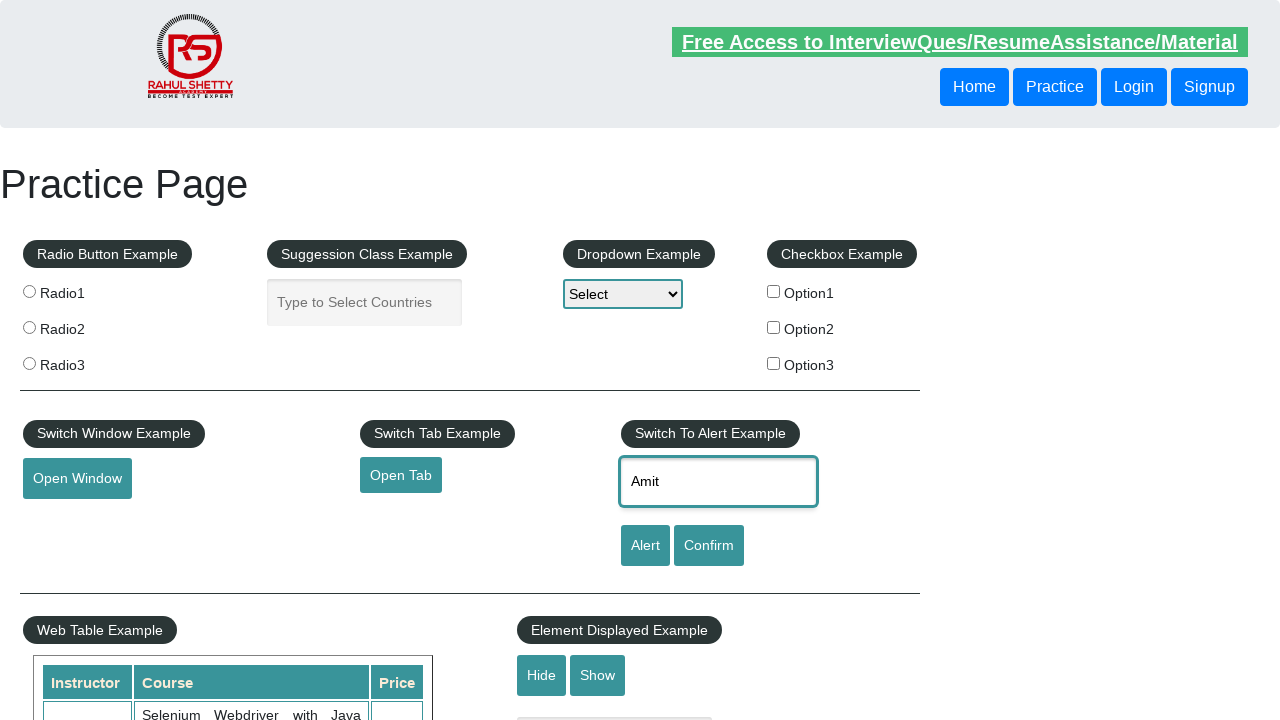

Clicked alert button to trigger second alert at (645, 546) on input#alertbtn
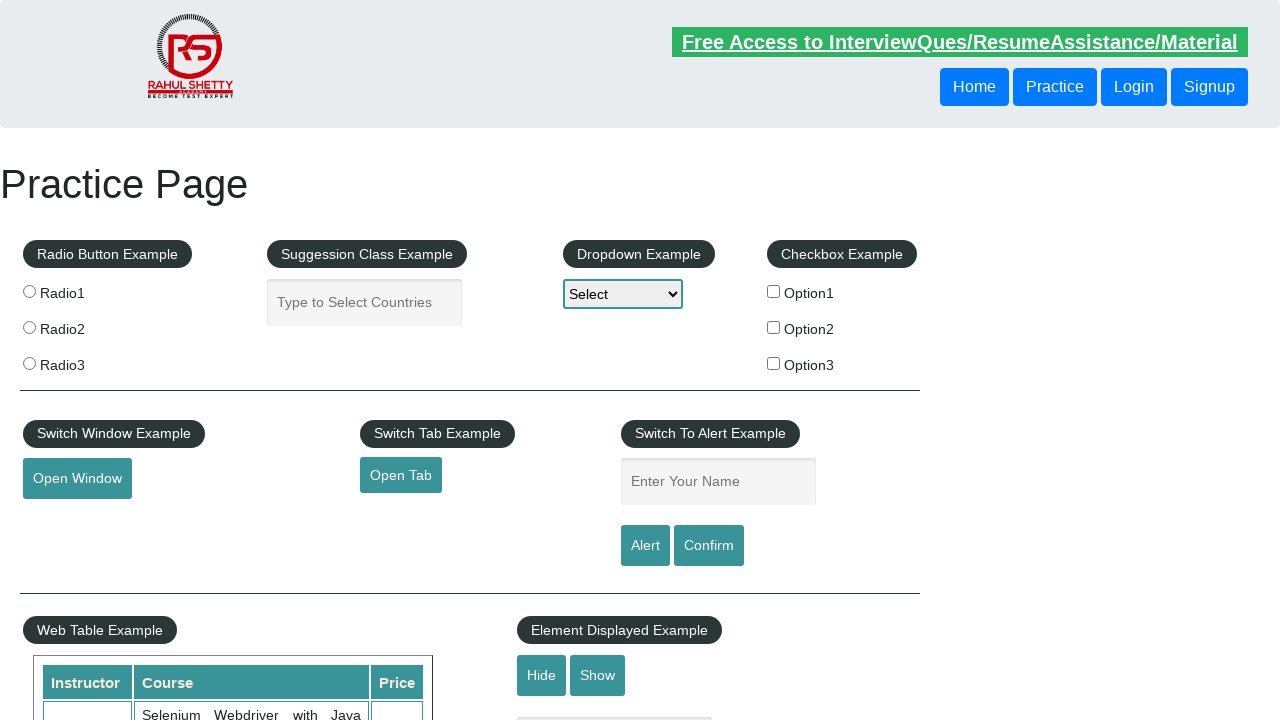

Set up dialog handler to dismiss alert
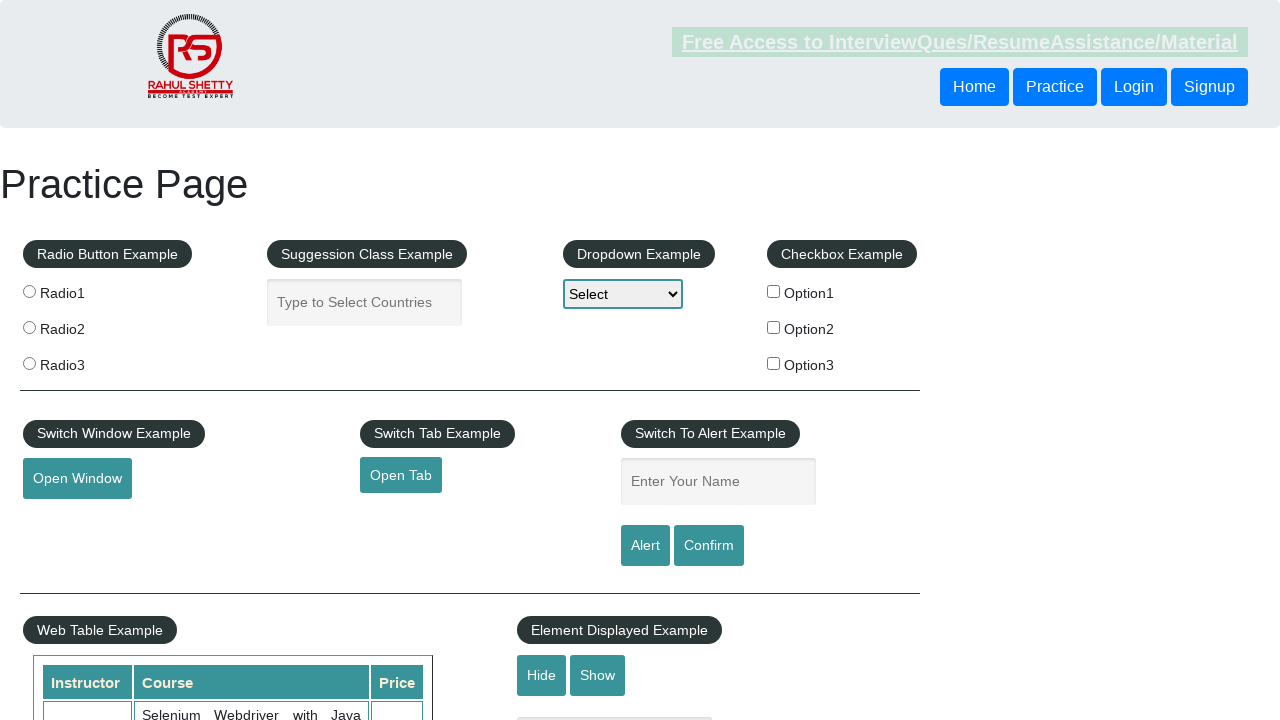

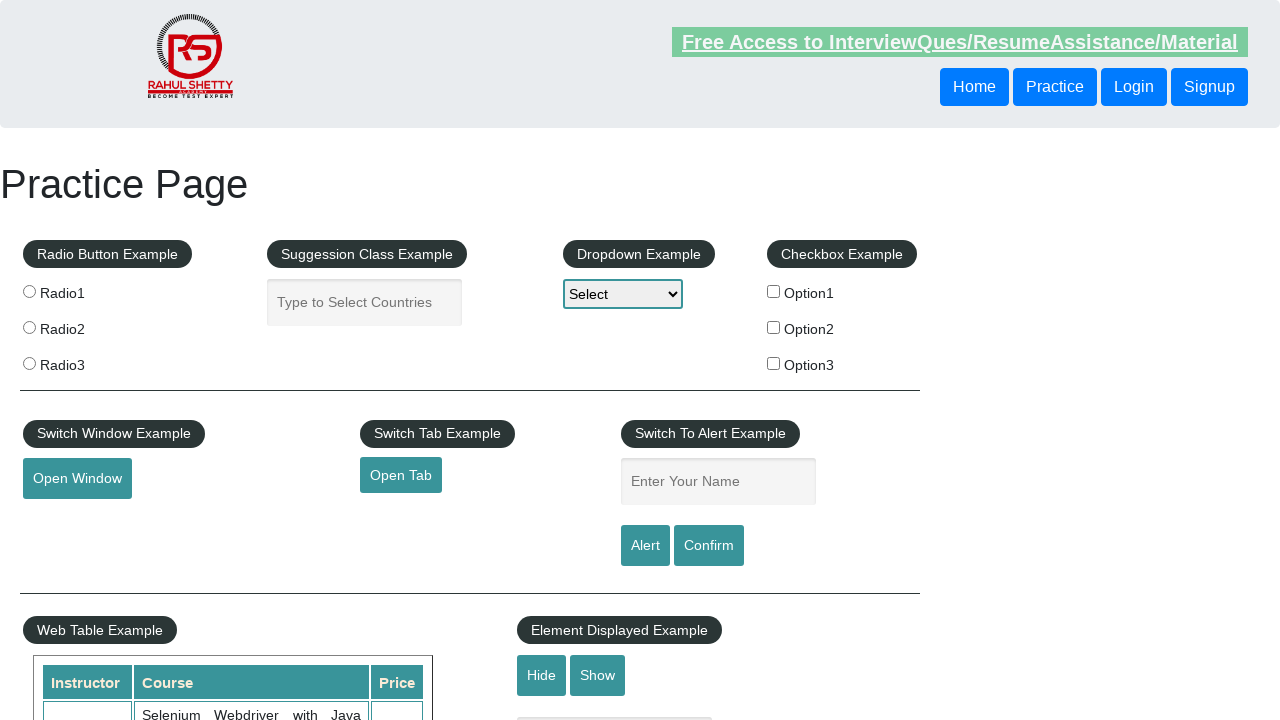